Tests JavaScript alert popup handling by clicking a button that triggers an alert, then dismissing the alert dialog

Starting URL: https://demo.automationtesting.in/Alerts.html

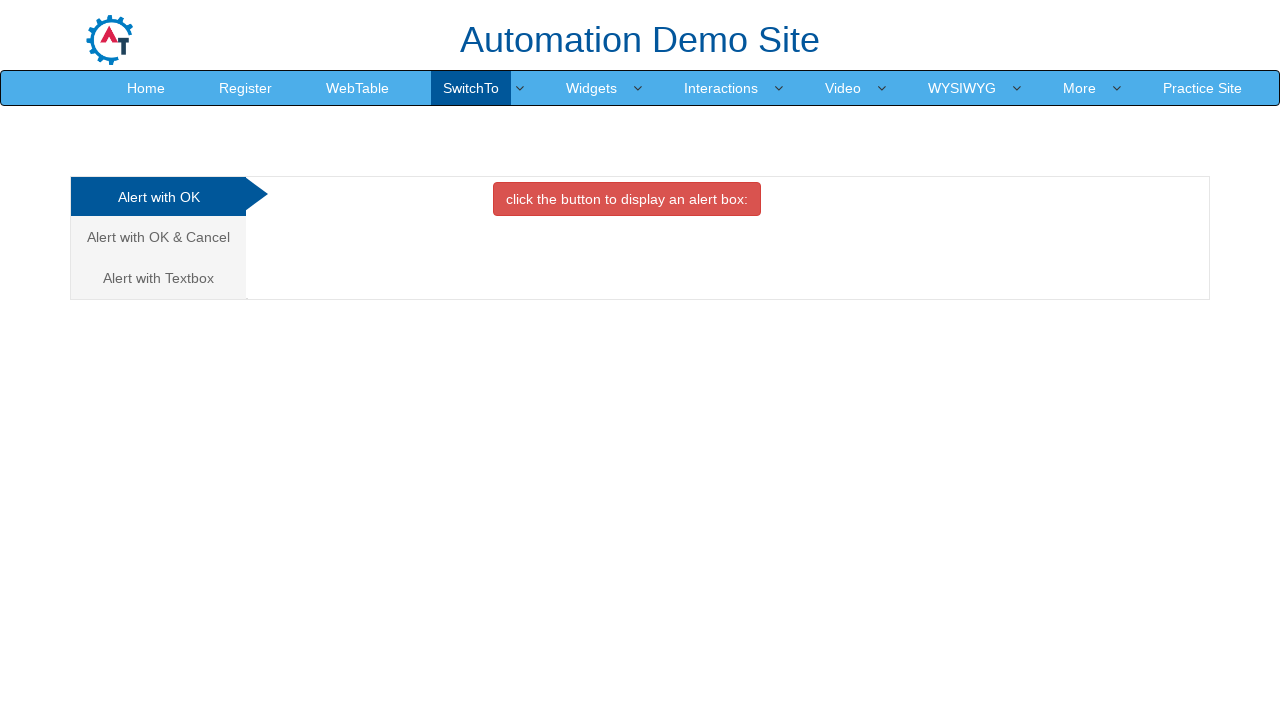

Clicked danger button to trigger alert popup at (627, 199) on button.btn.btn-danger
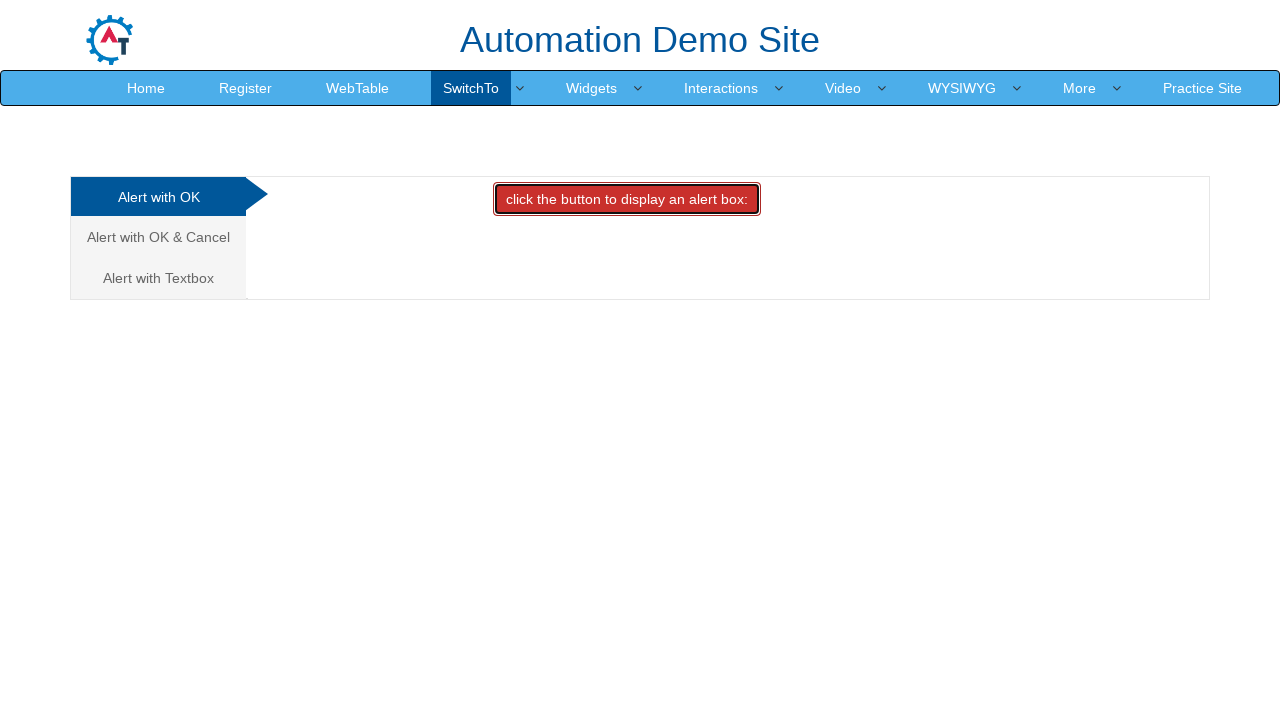

Set up alert dialog handler to dismiss alerts
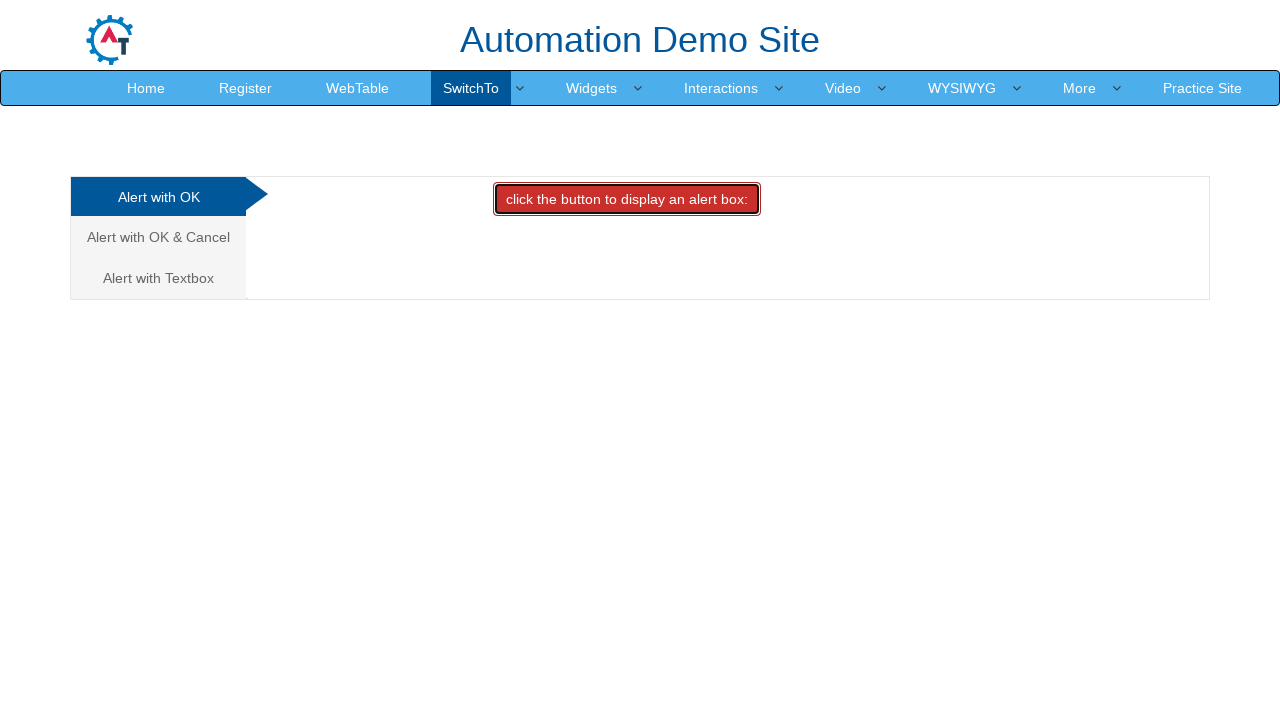

Registered one-time dialog handler
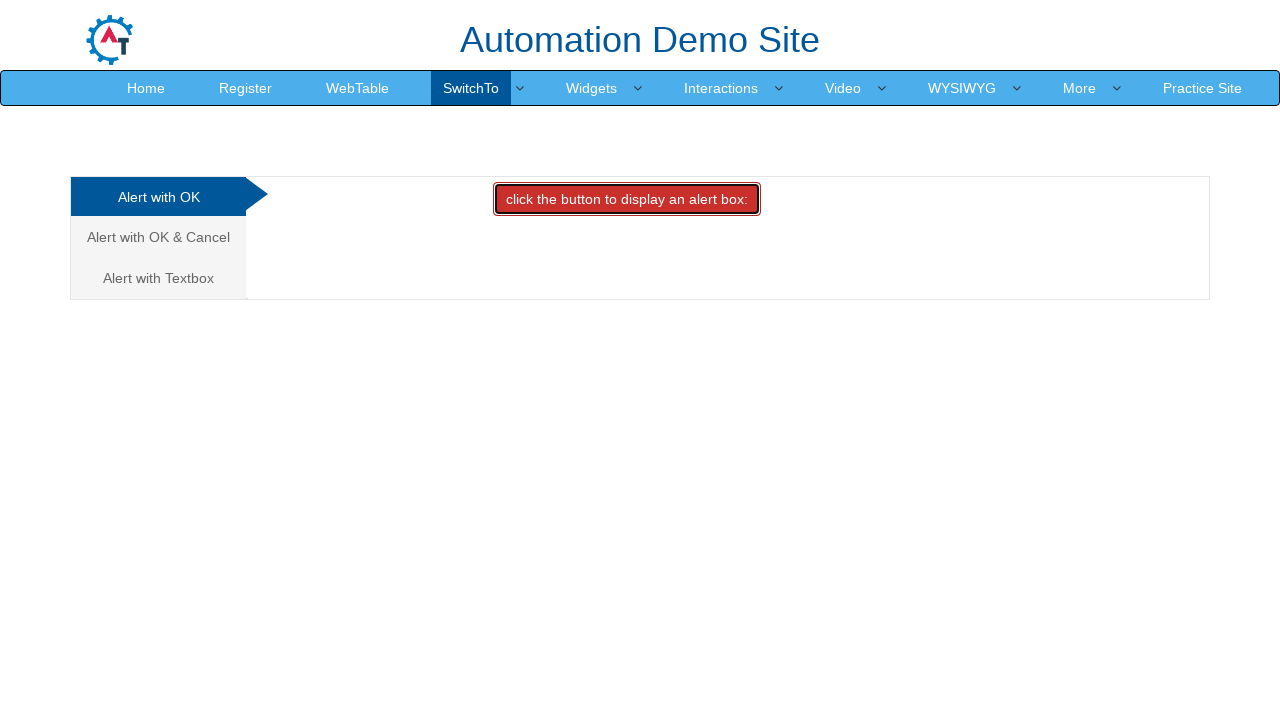

Clicked danger button again to trigger alert at (627, 199) on button.btn.btn-danger
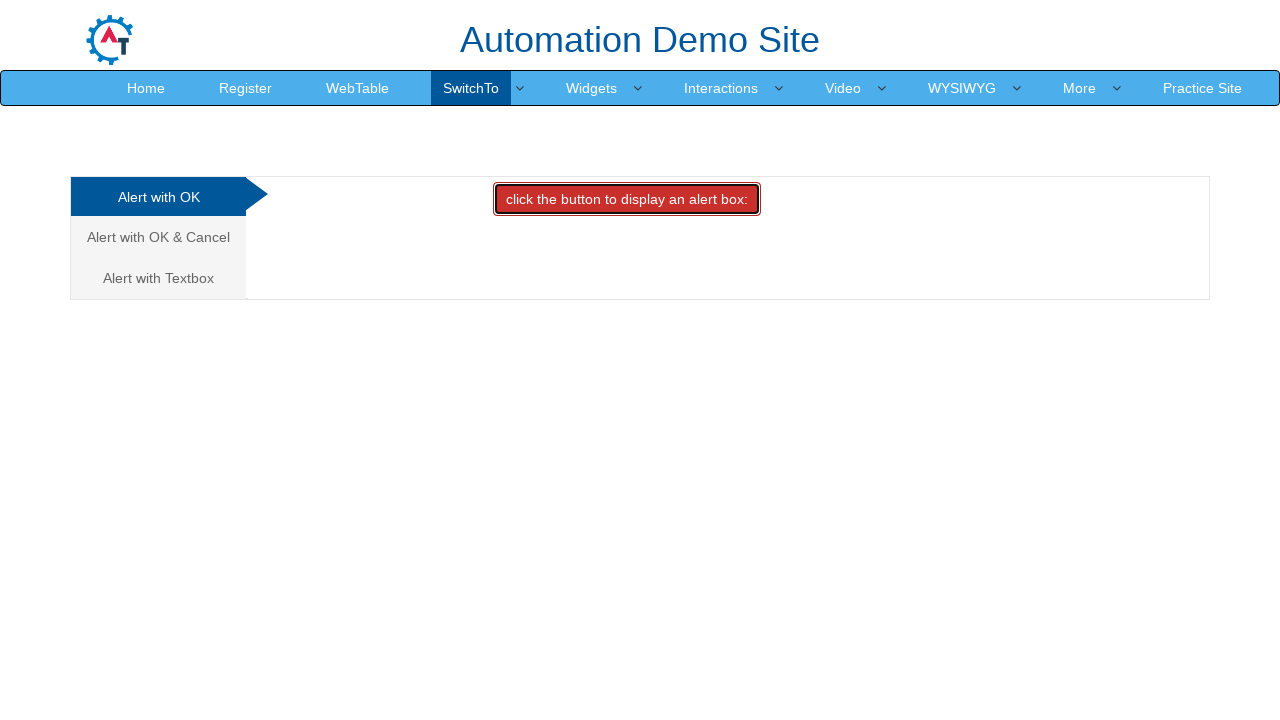

Waited for alert to be handled and dismissed
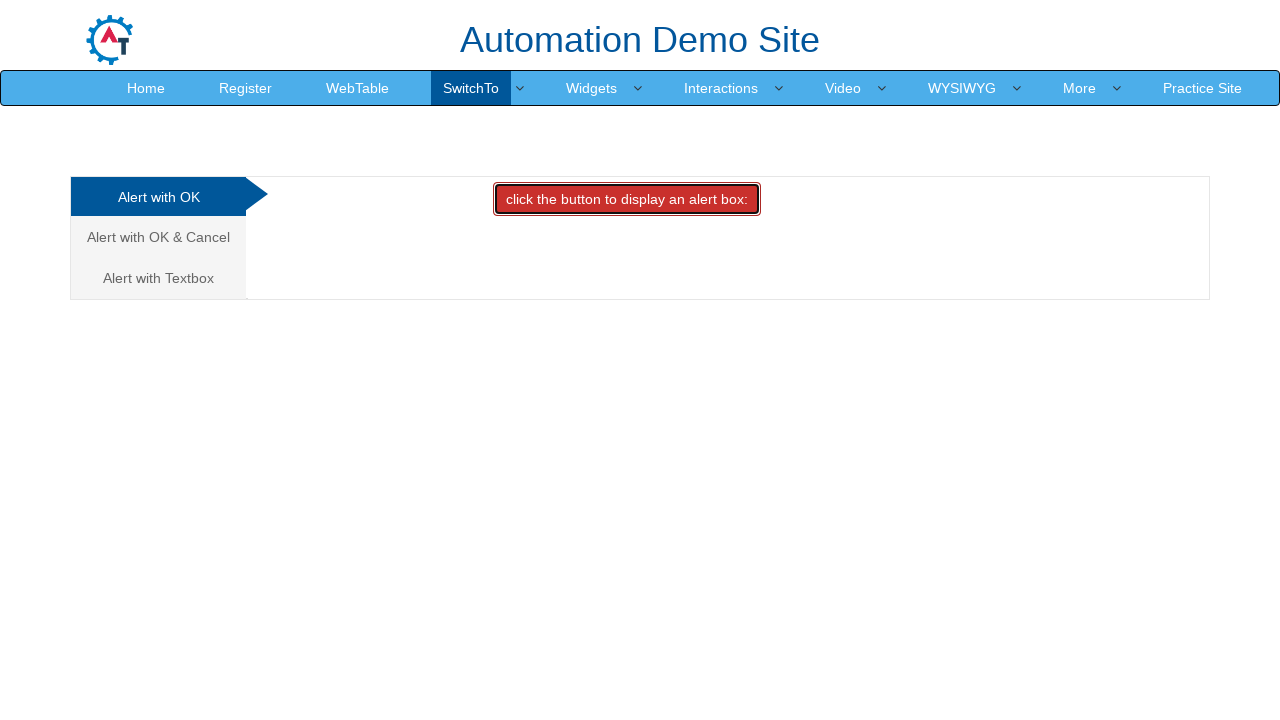

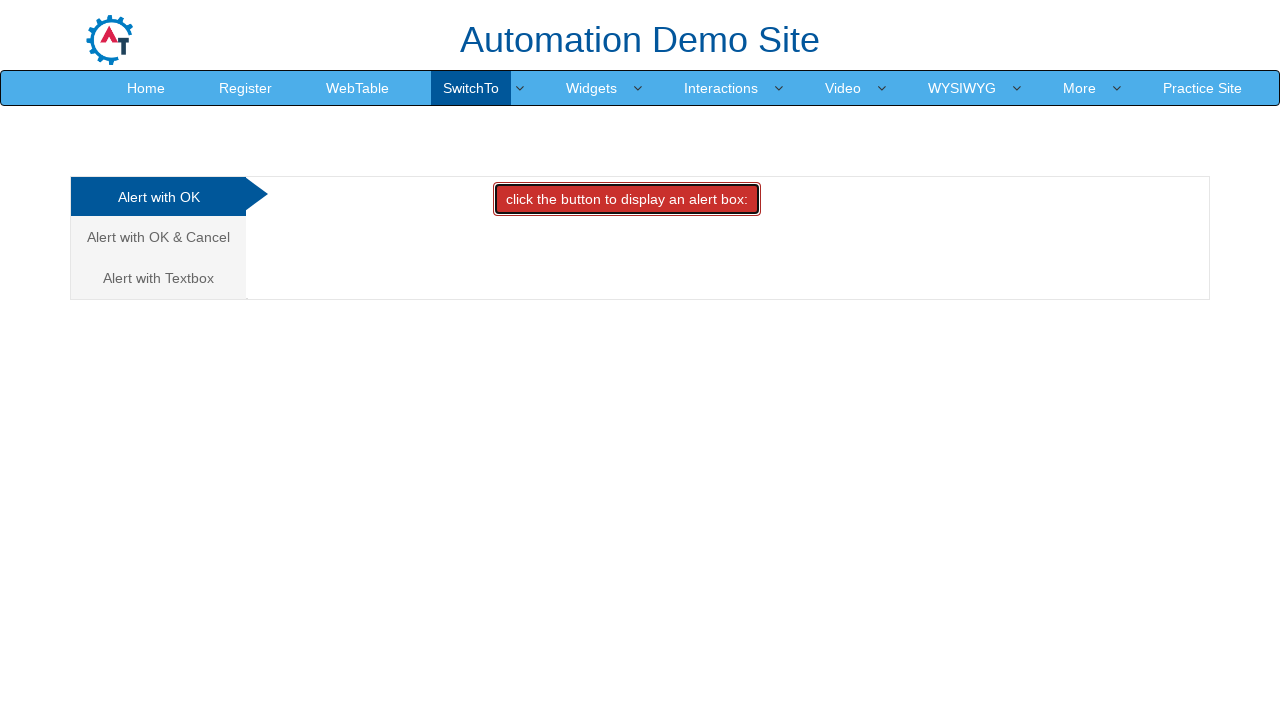